Tests registration with capitalized password and verifies error message

Starting URL: https://www.demoblaze.com/index.html

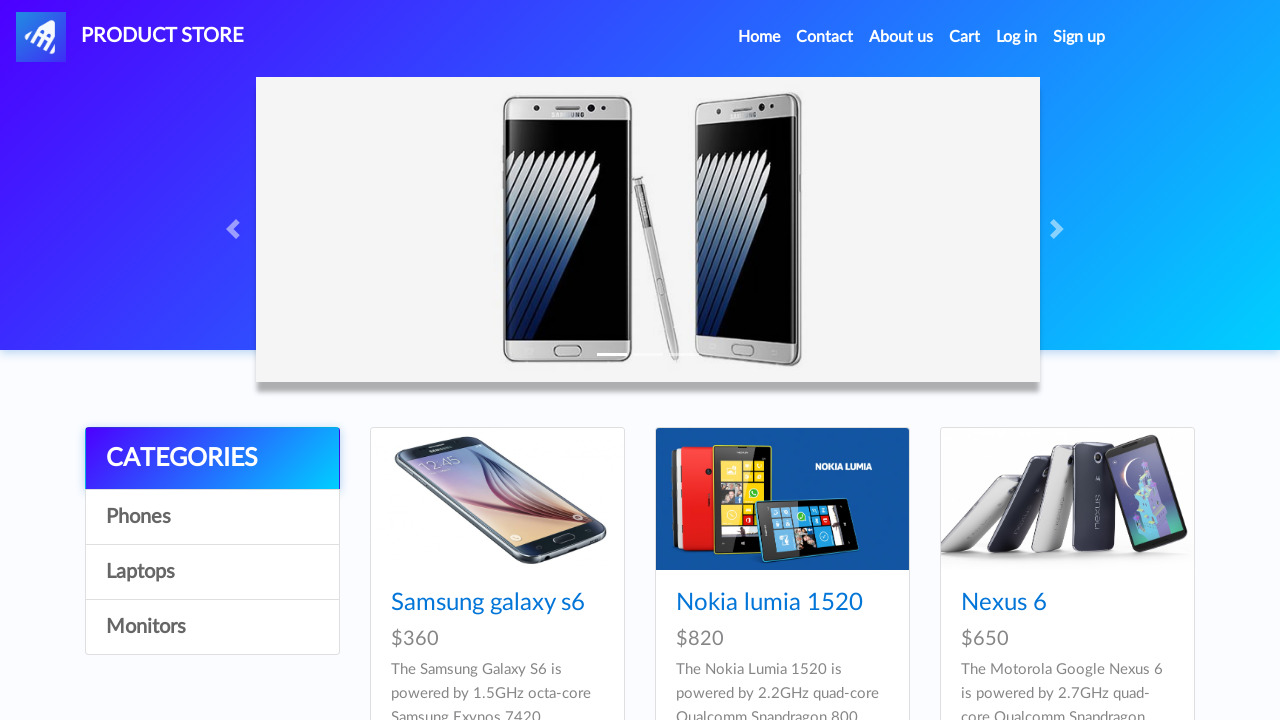

Clicked sign up button at (1079, 37) on #signin2
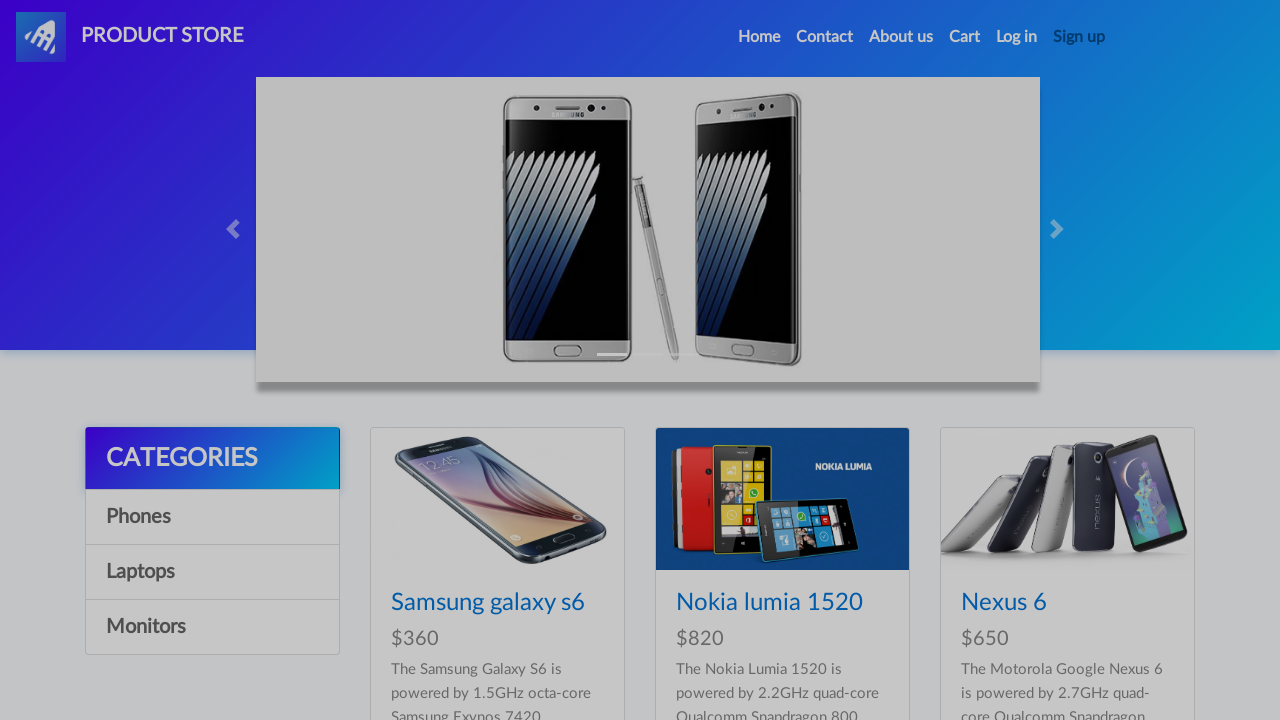

Filled username field with 'guitar' on #sign-username
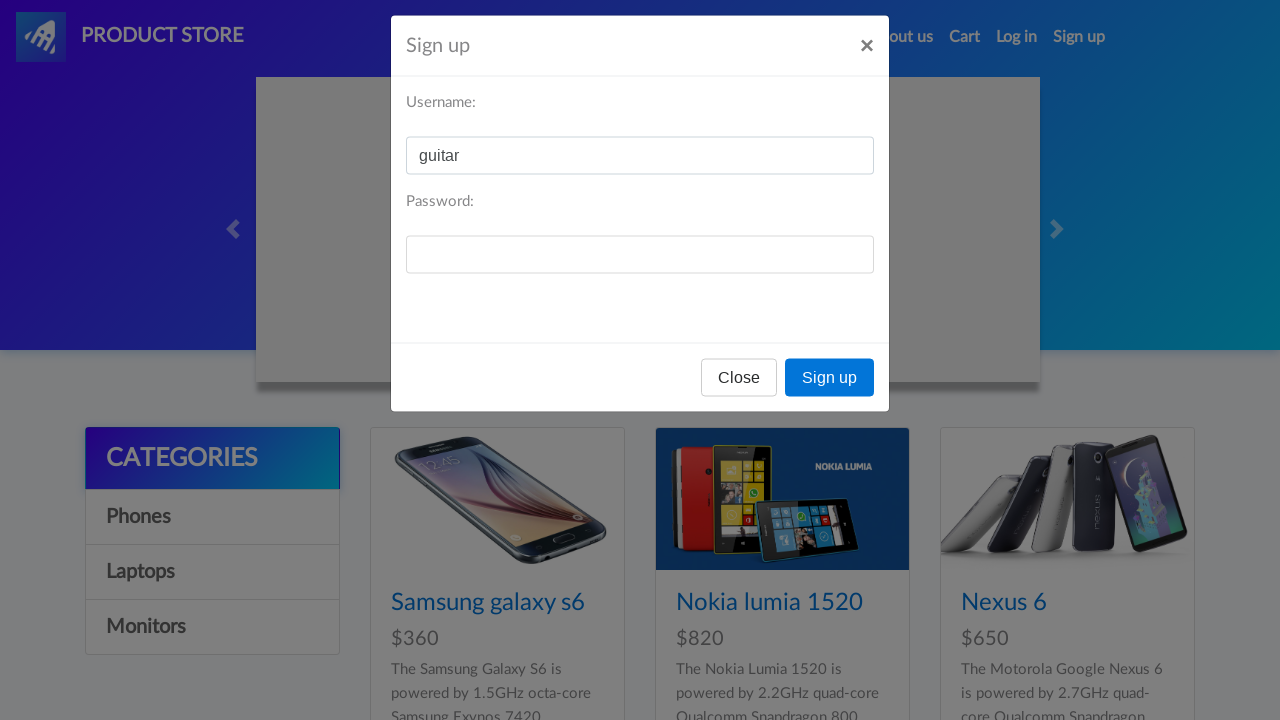

Filled password field with capitalized password 'GUITARIST' on #sign-password
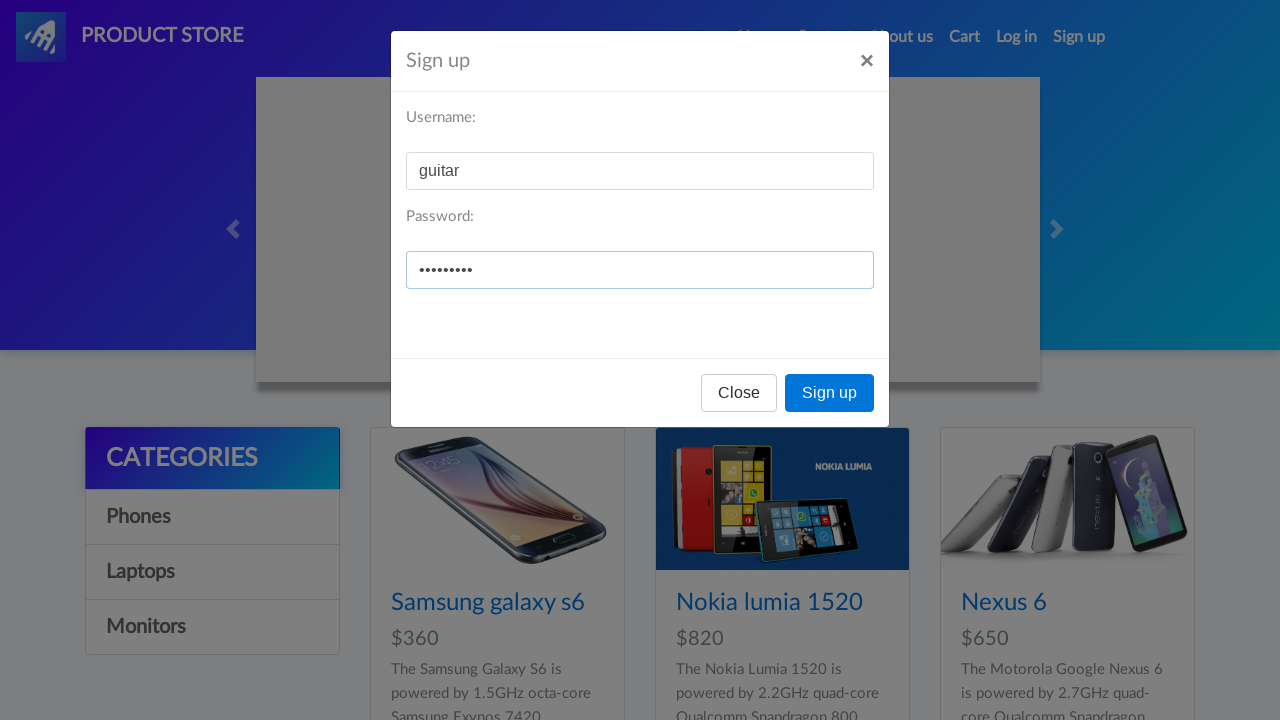

Clicked sign up submit button at (830, 393) on xpath=/html/body/div[2]/div/div/div[3]/button[2]
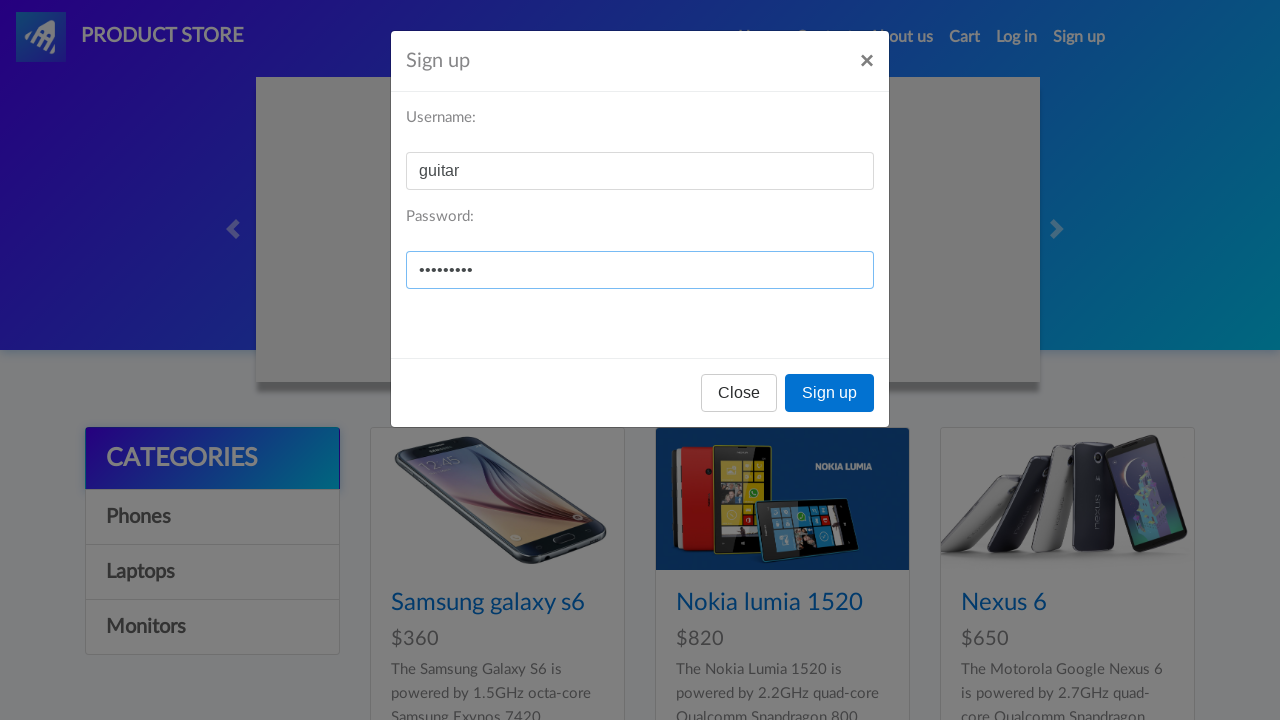

Alert dialog handler configured to accept alerts
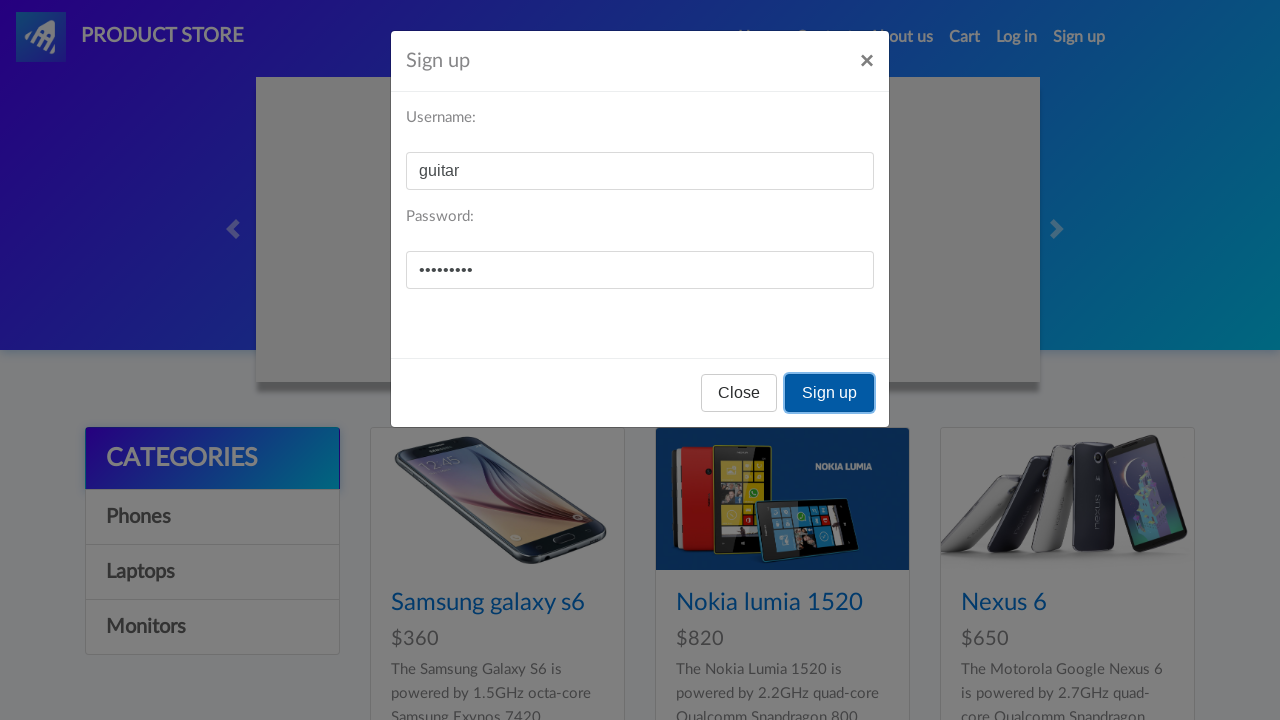

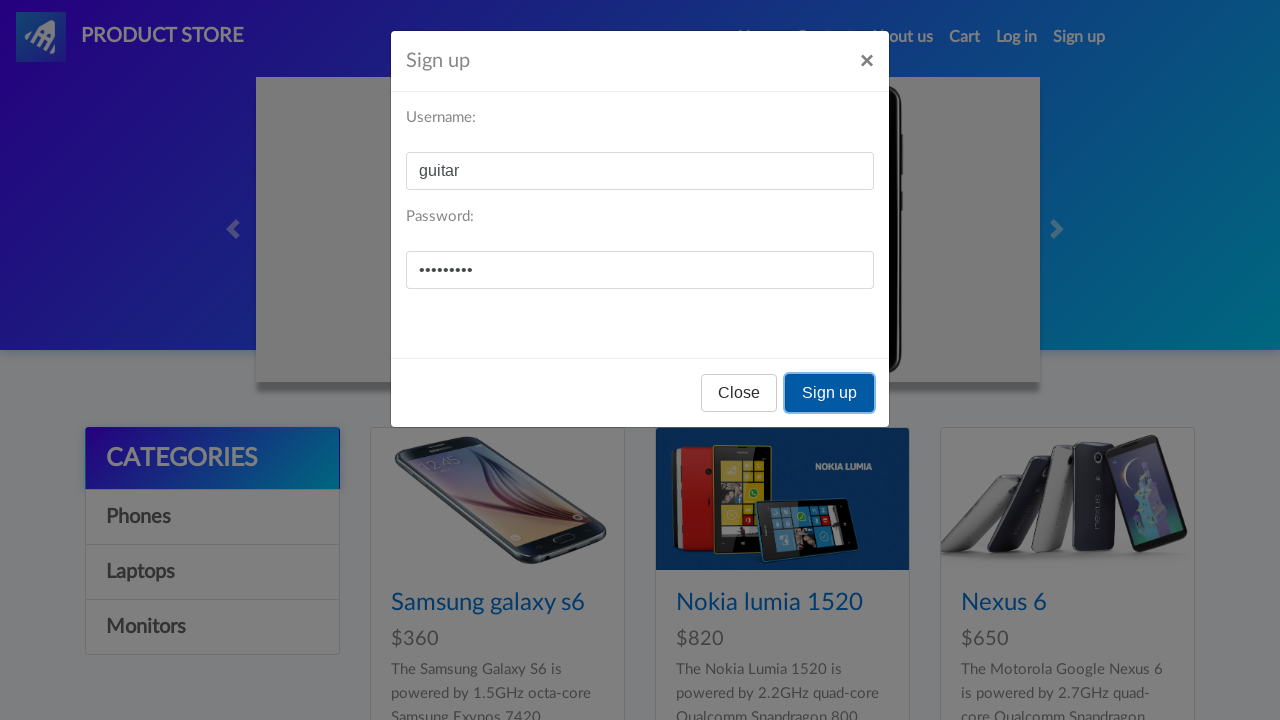